Tests marking individual todo items as complete by checking their checkboxes.

Starting URL: https://demo.playwright.dev/todomvc

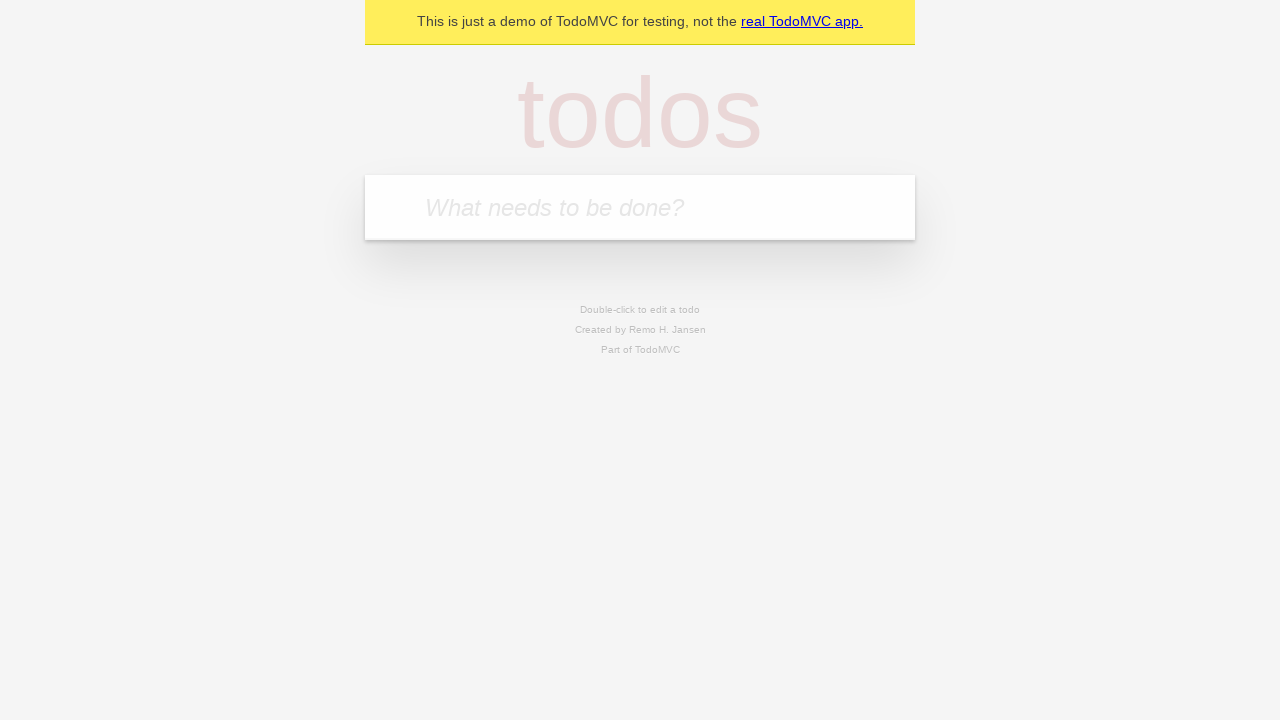

Located the todo input field
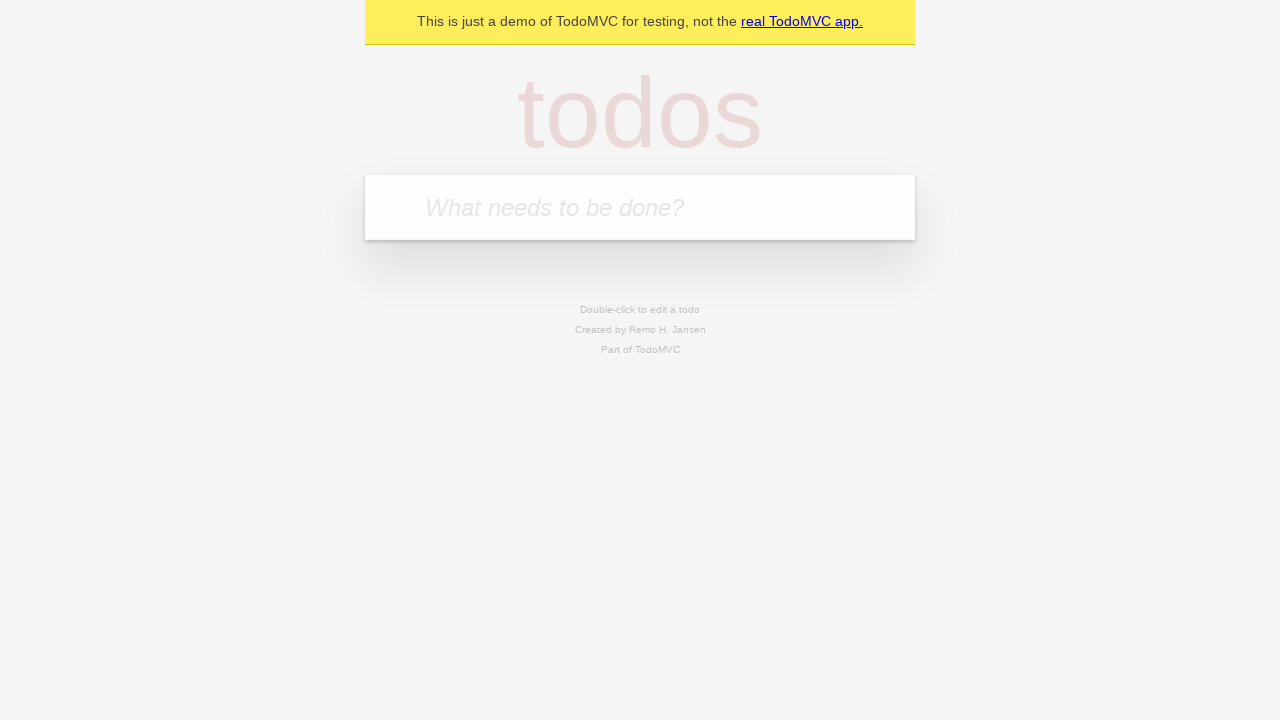

Filled input with 'buy some cheese' on internal:attr=[placeholder="What needs to be done?"i]
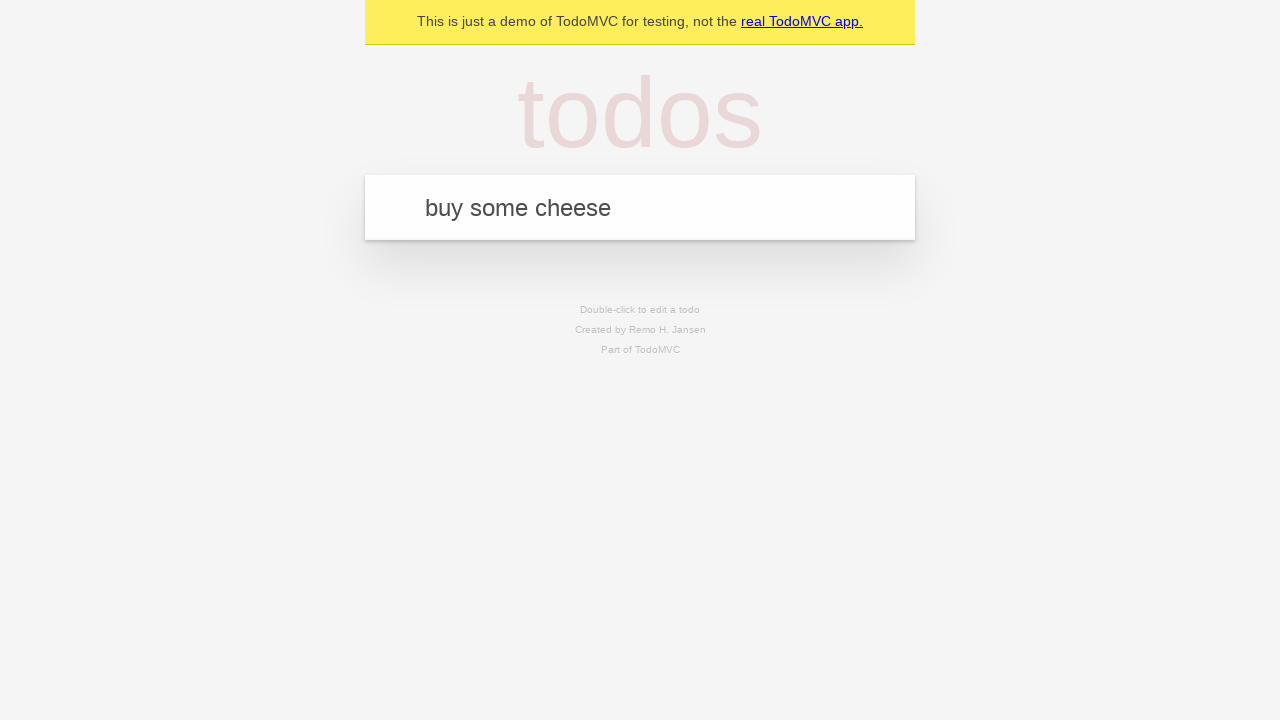

Pressed Enter to create first todo item on internal:attr=[placeholder="What needs to be done?"i]
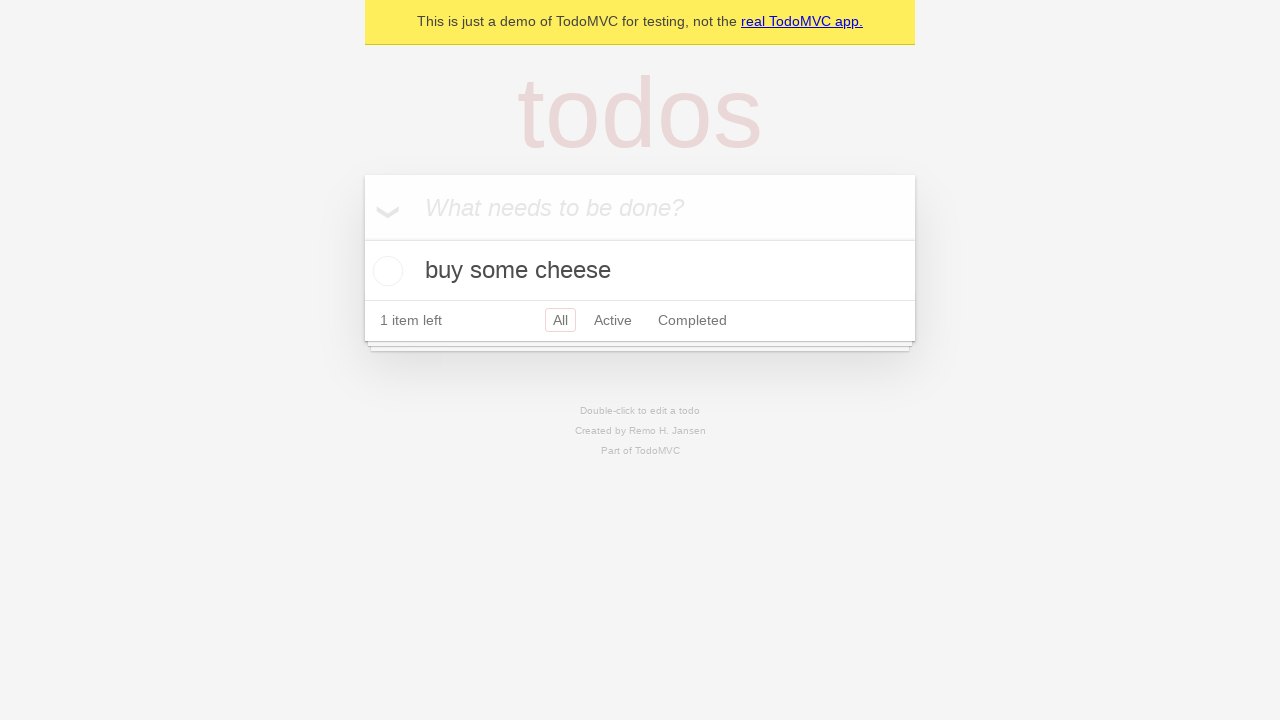

Filled input with 'feed the cat' on internal:attr=[placeholder="What needs to be done?"i]
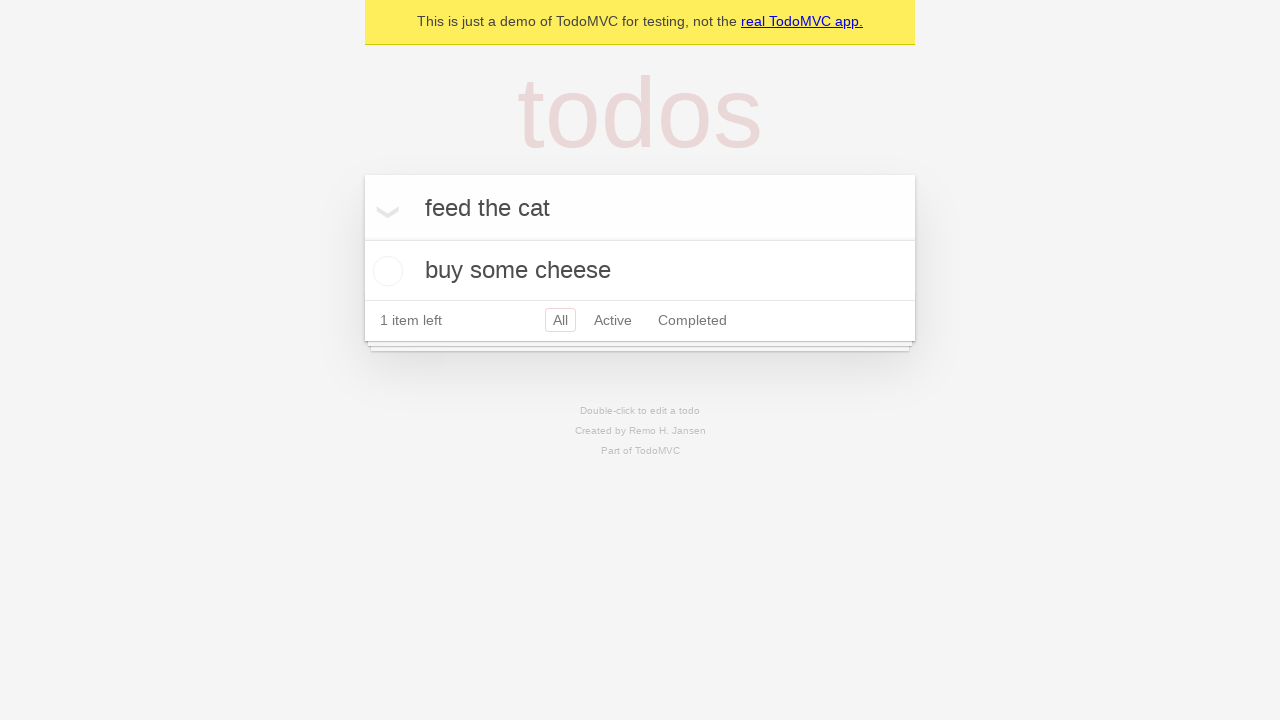

Pressed Enter to create second todo item on internal:attr=[placeholder="What needs to be done?"i]
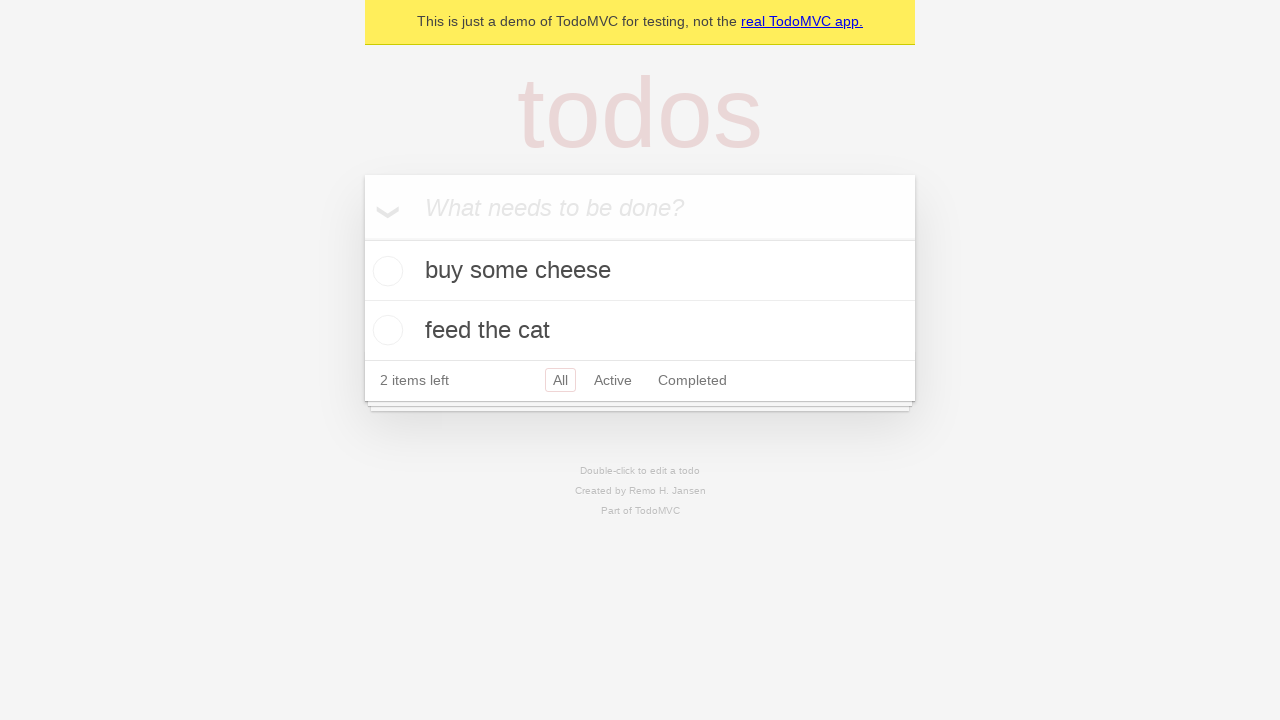

Located the first todo item
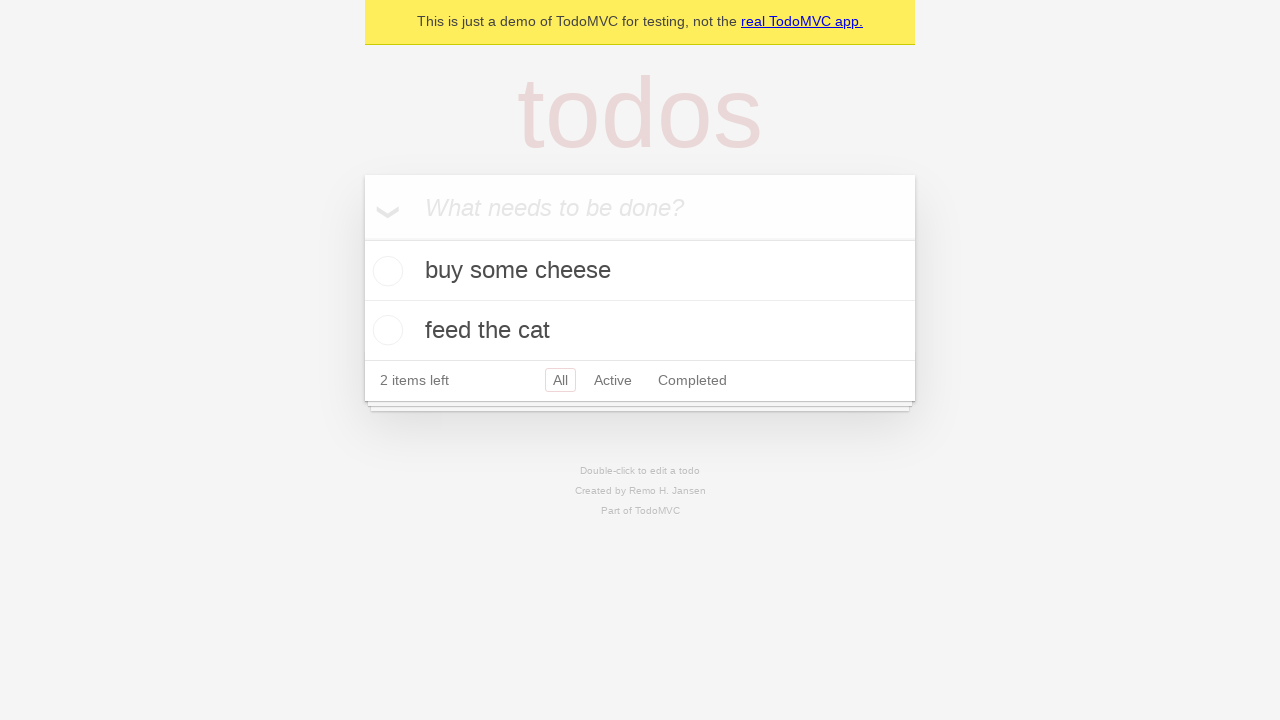

Checked the first todo item checkbox at (385, 271) on internal:testid=[data-testid="todo-item"s] >> nth=0 >> internal:role=checkbox
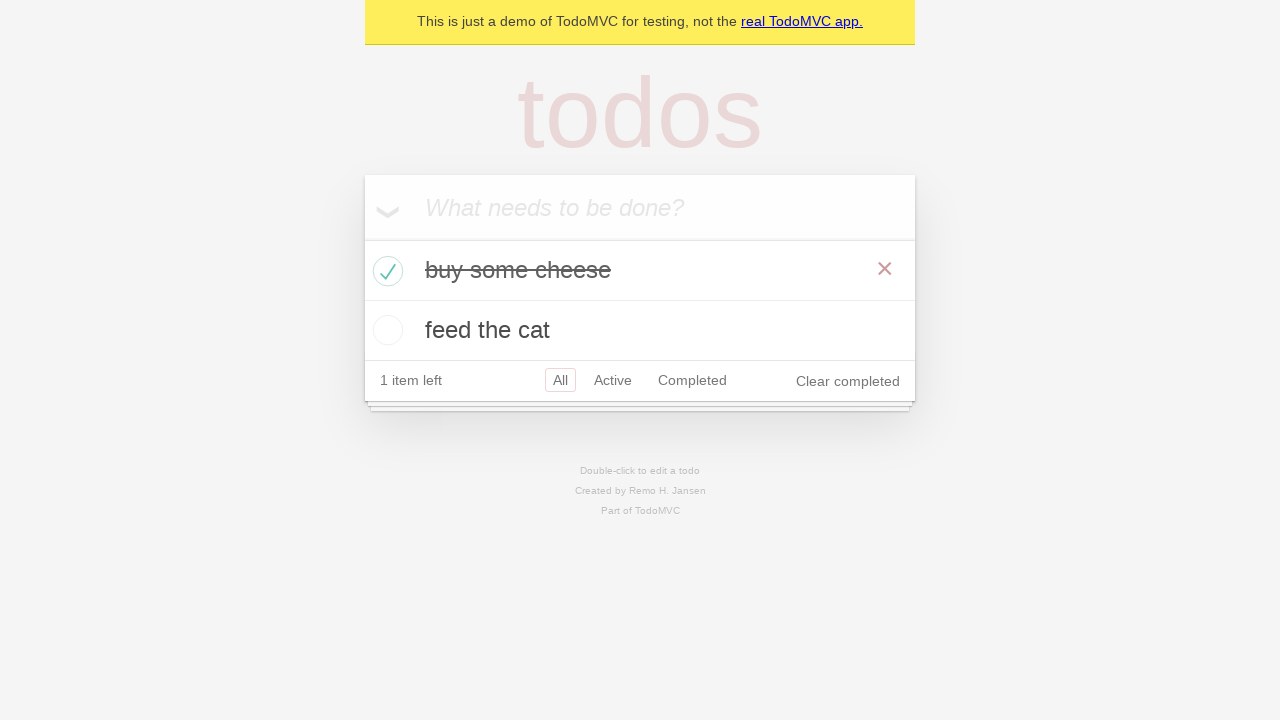

Located the second todo item
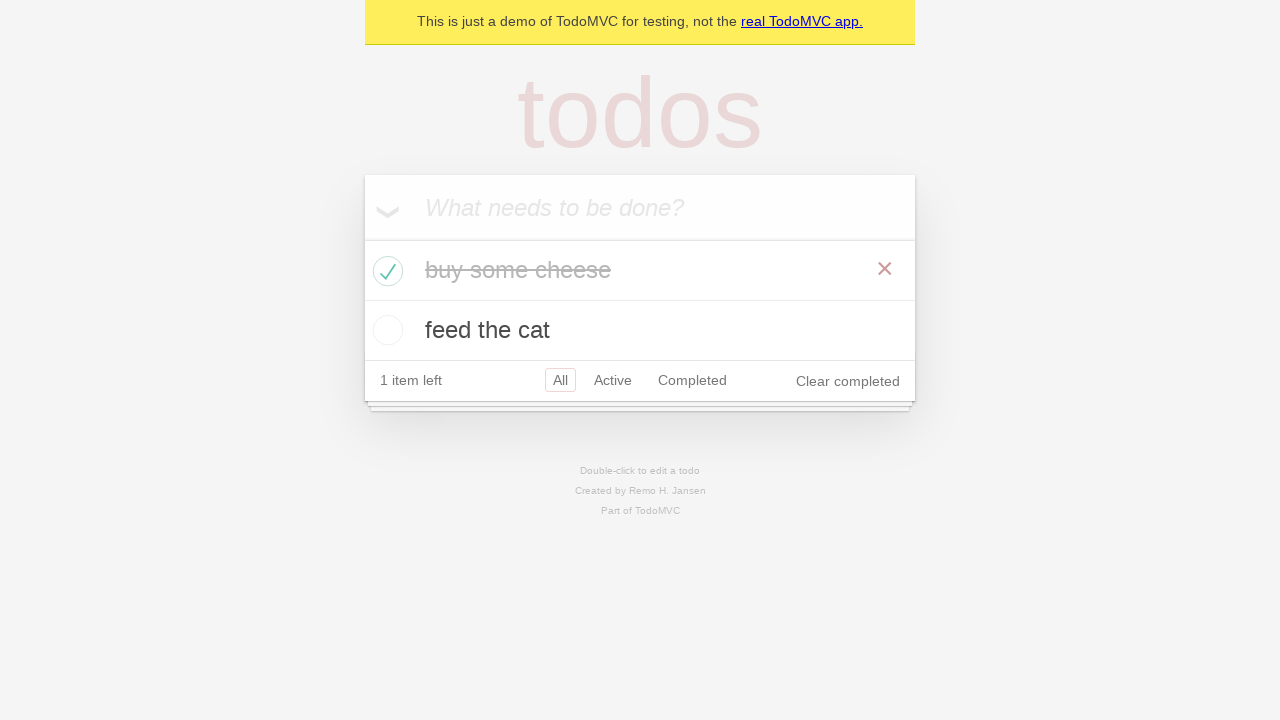

Checked the second todo item checkbox at (385, 330) on internal:testid=[data-testid="todo-item"s] >> nth=1 >> internal:role=checkbox
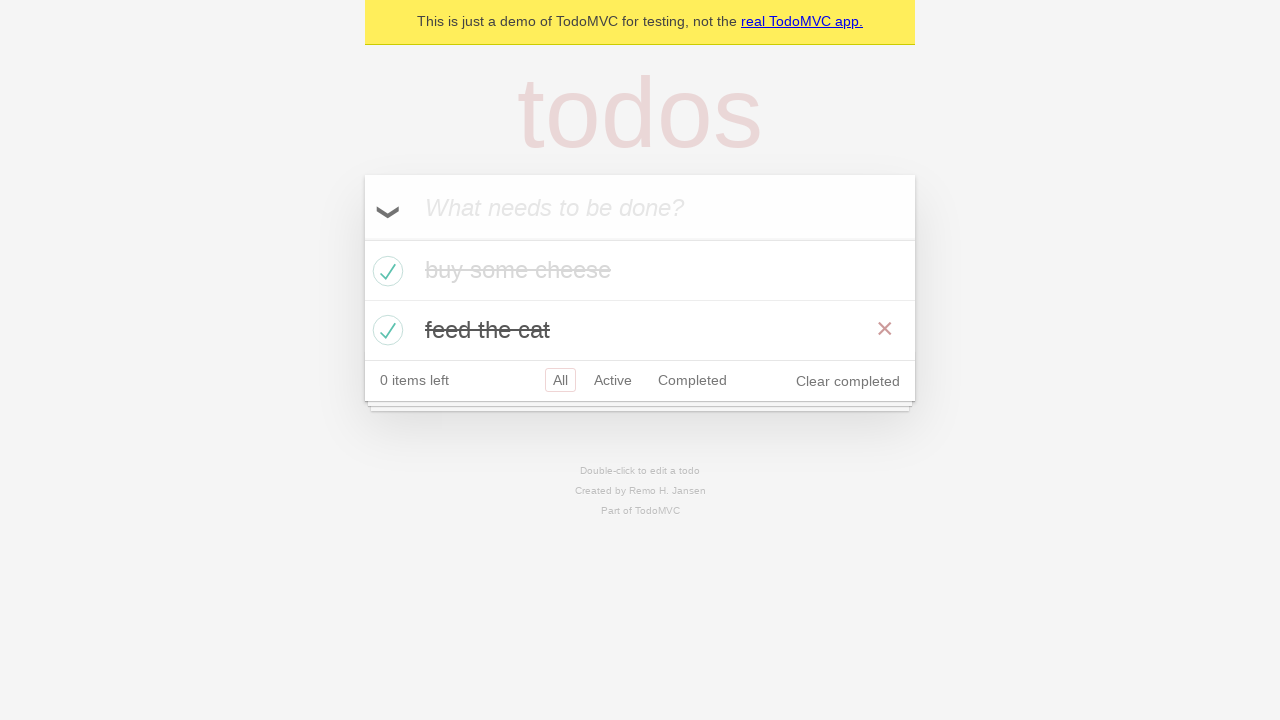

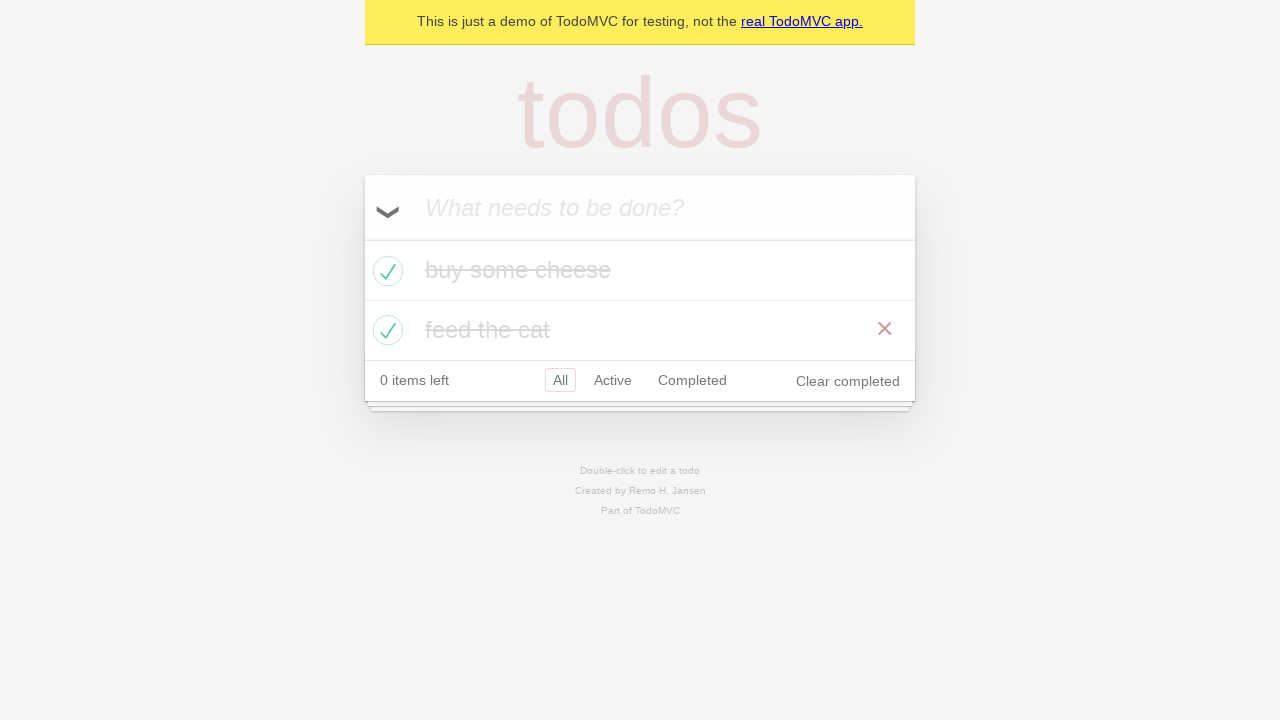